Navigates to Flipkart homepage, maximizes the window, and verifies the page loads by checking the URL and title are available.

Starting URL: https://www.flipkart.com/

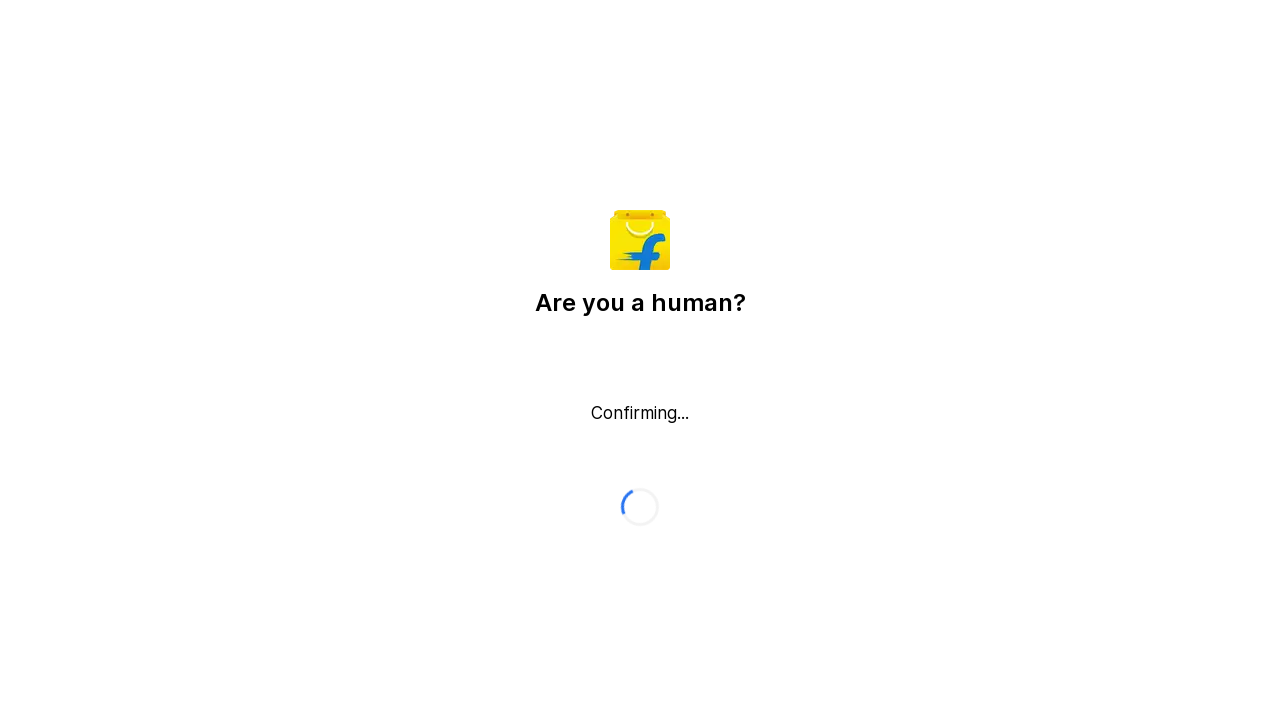

Set viewport size to 1920x1080
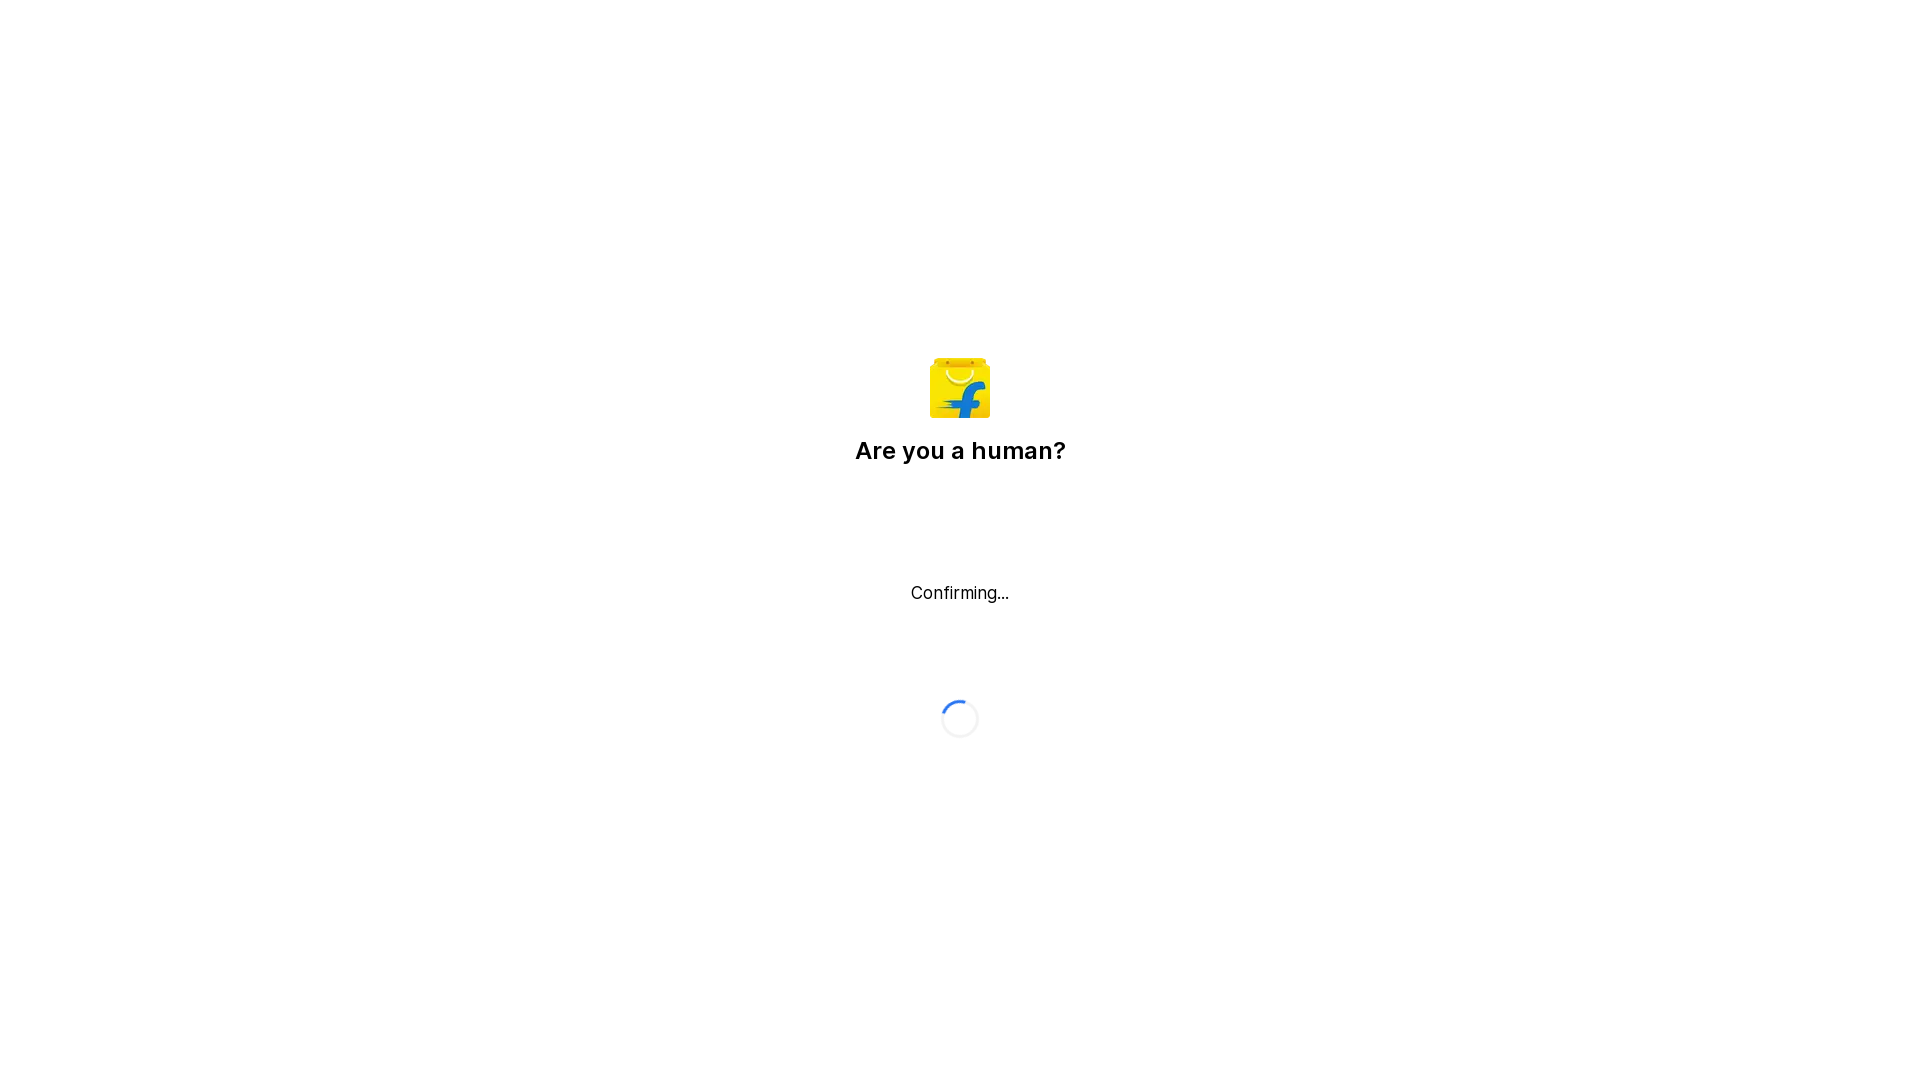

Waited for page DOM content to load
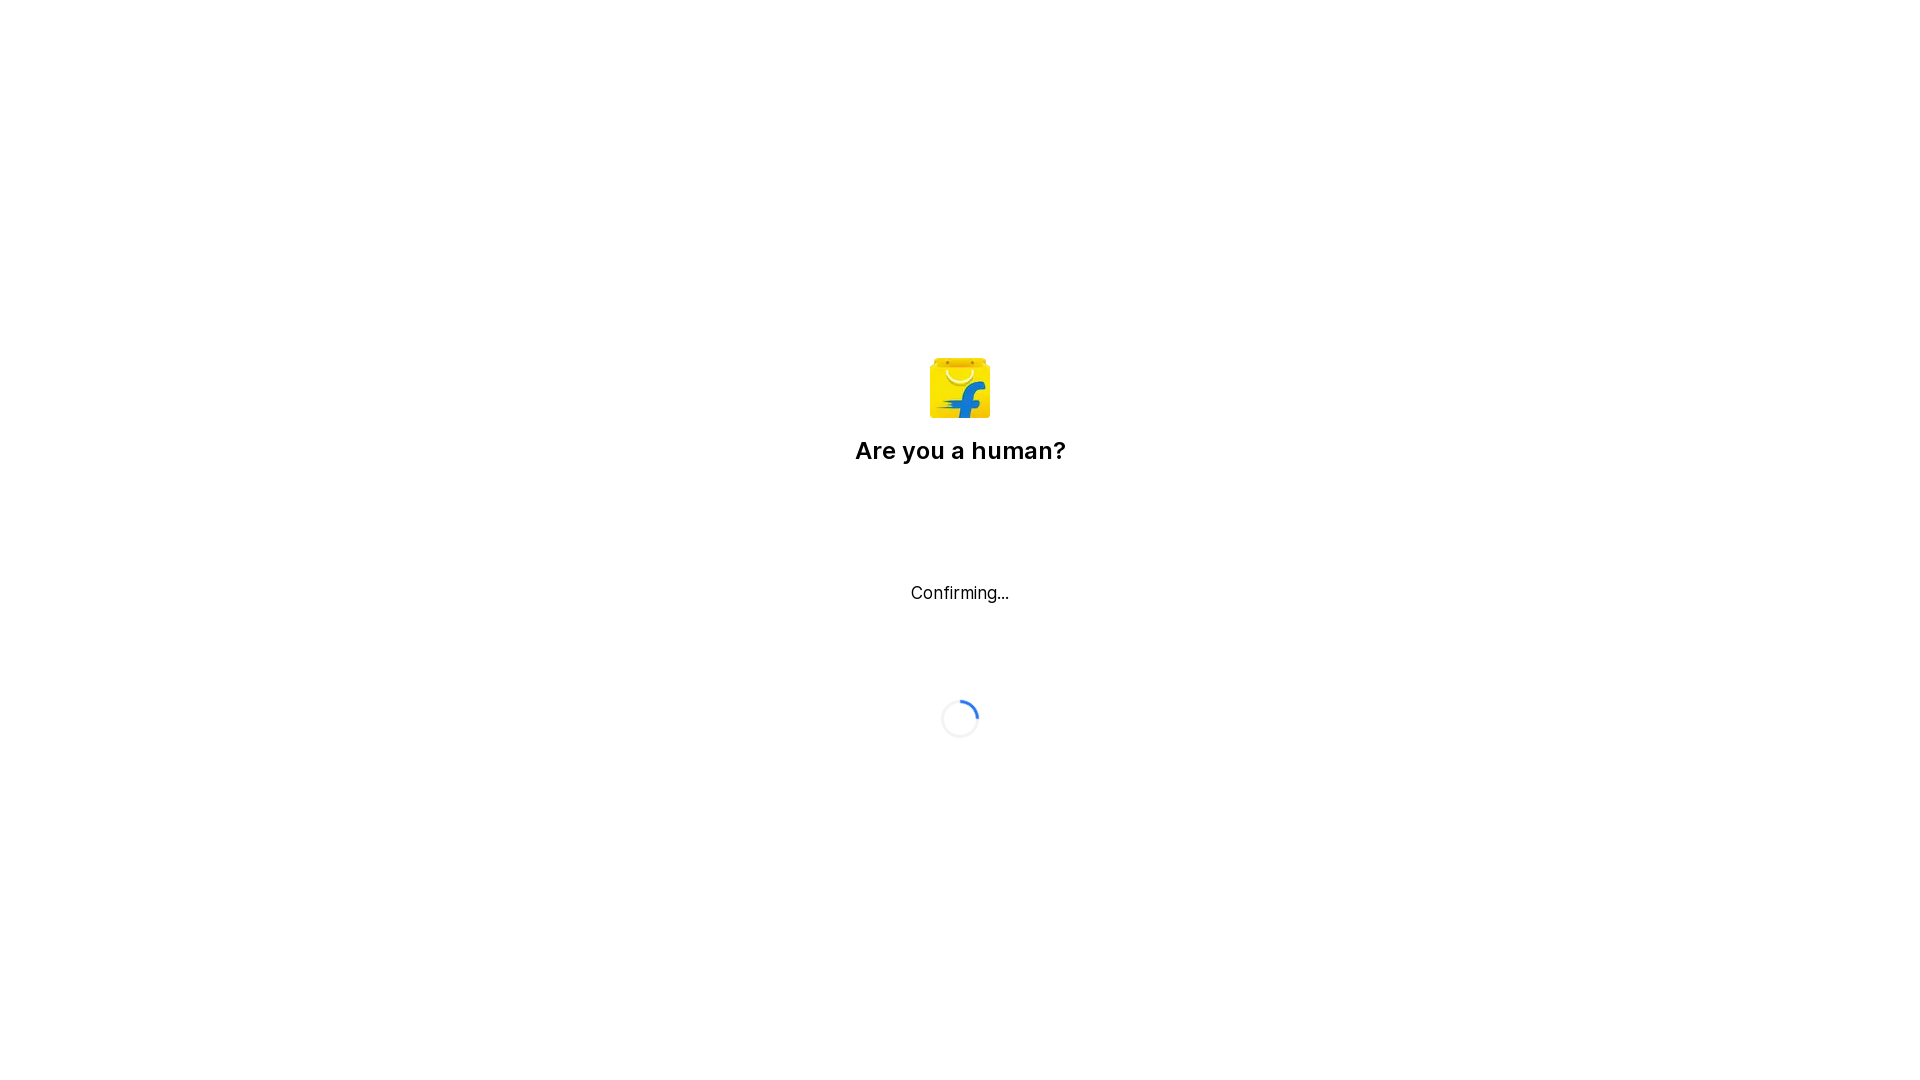

Verified page URL contains 'flipkart'
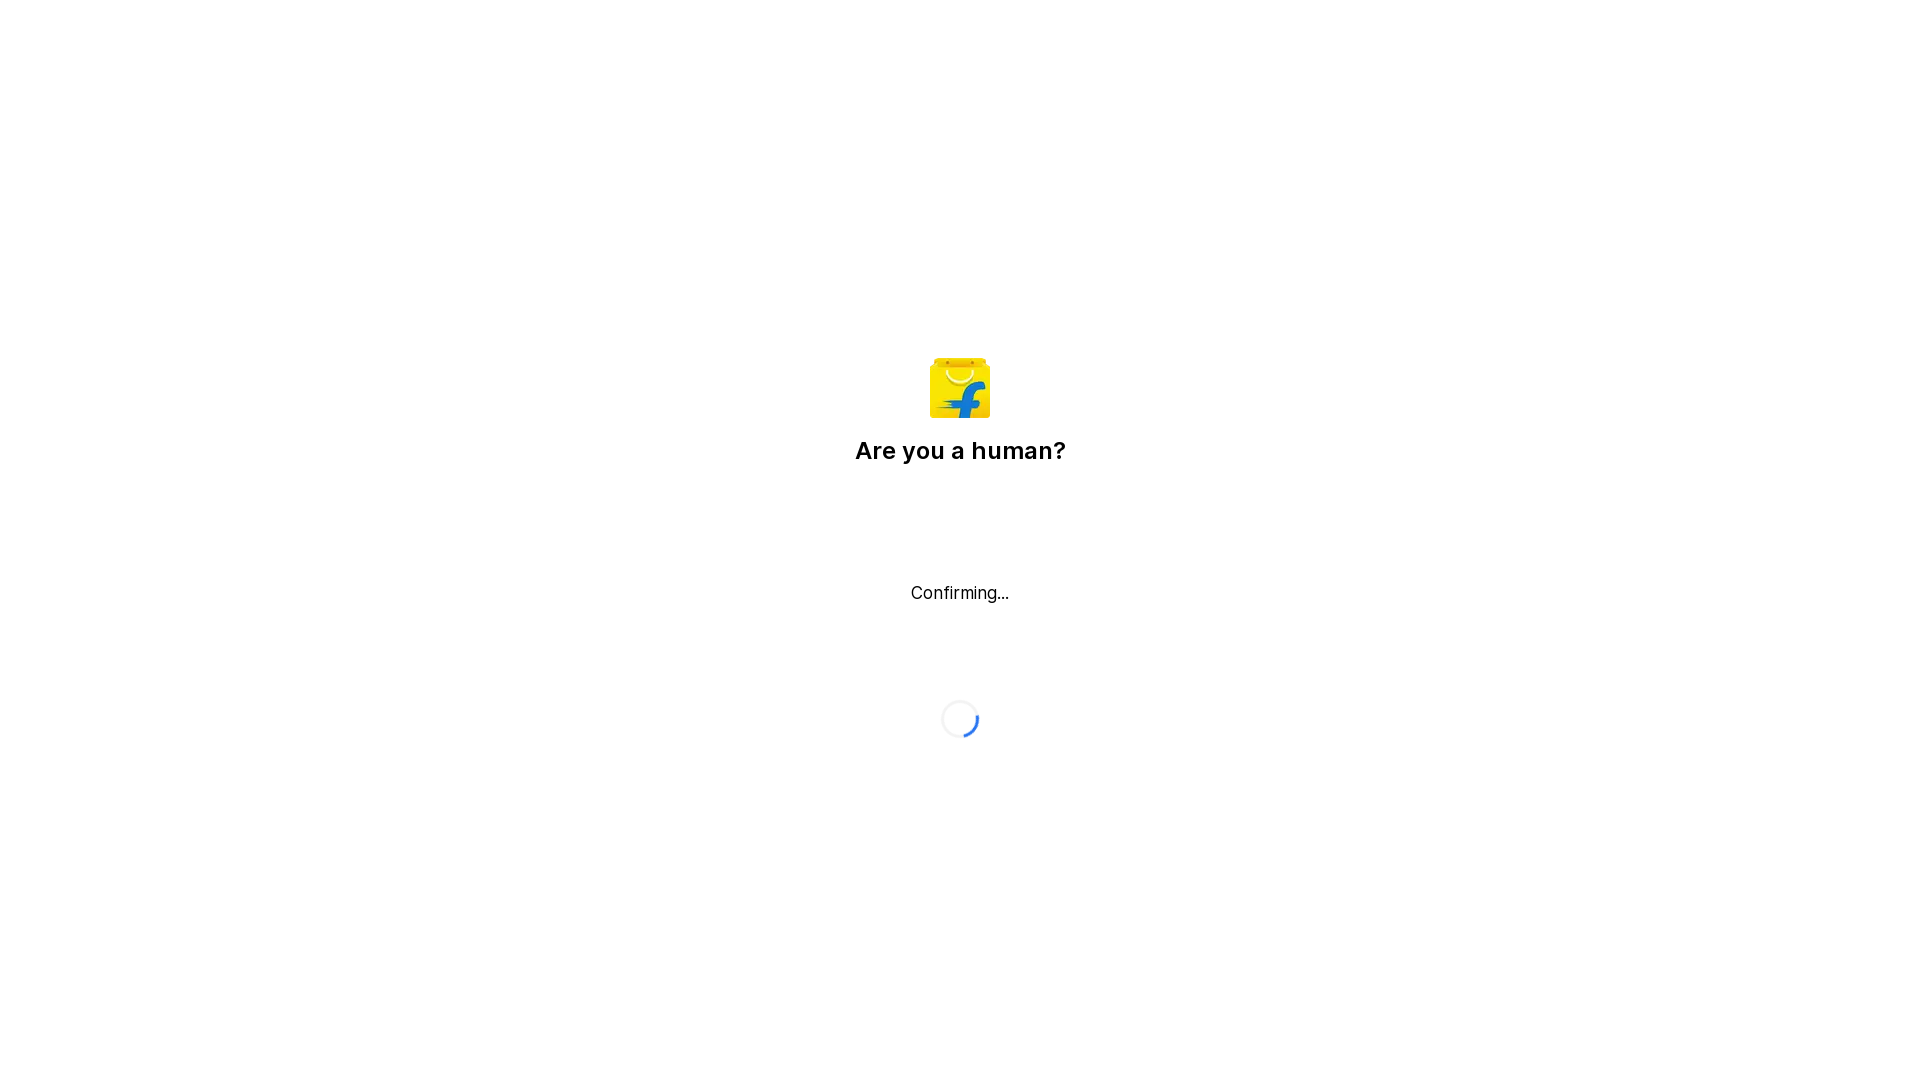

Verified page title is not empty
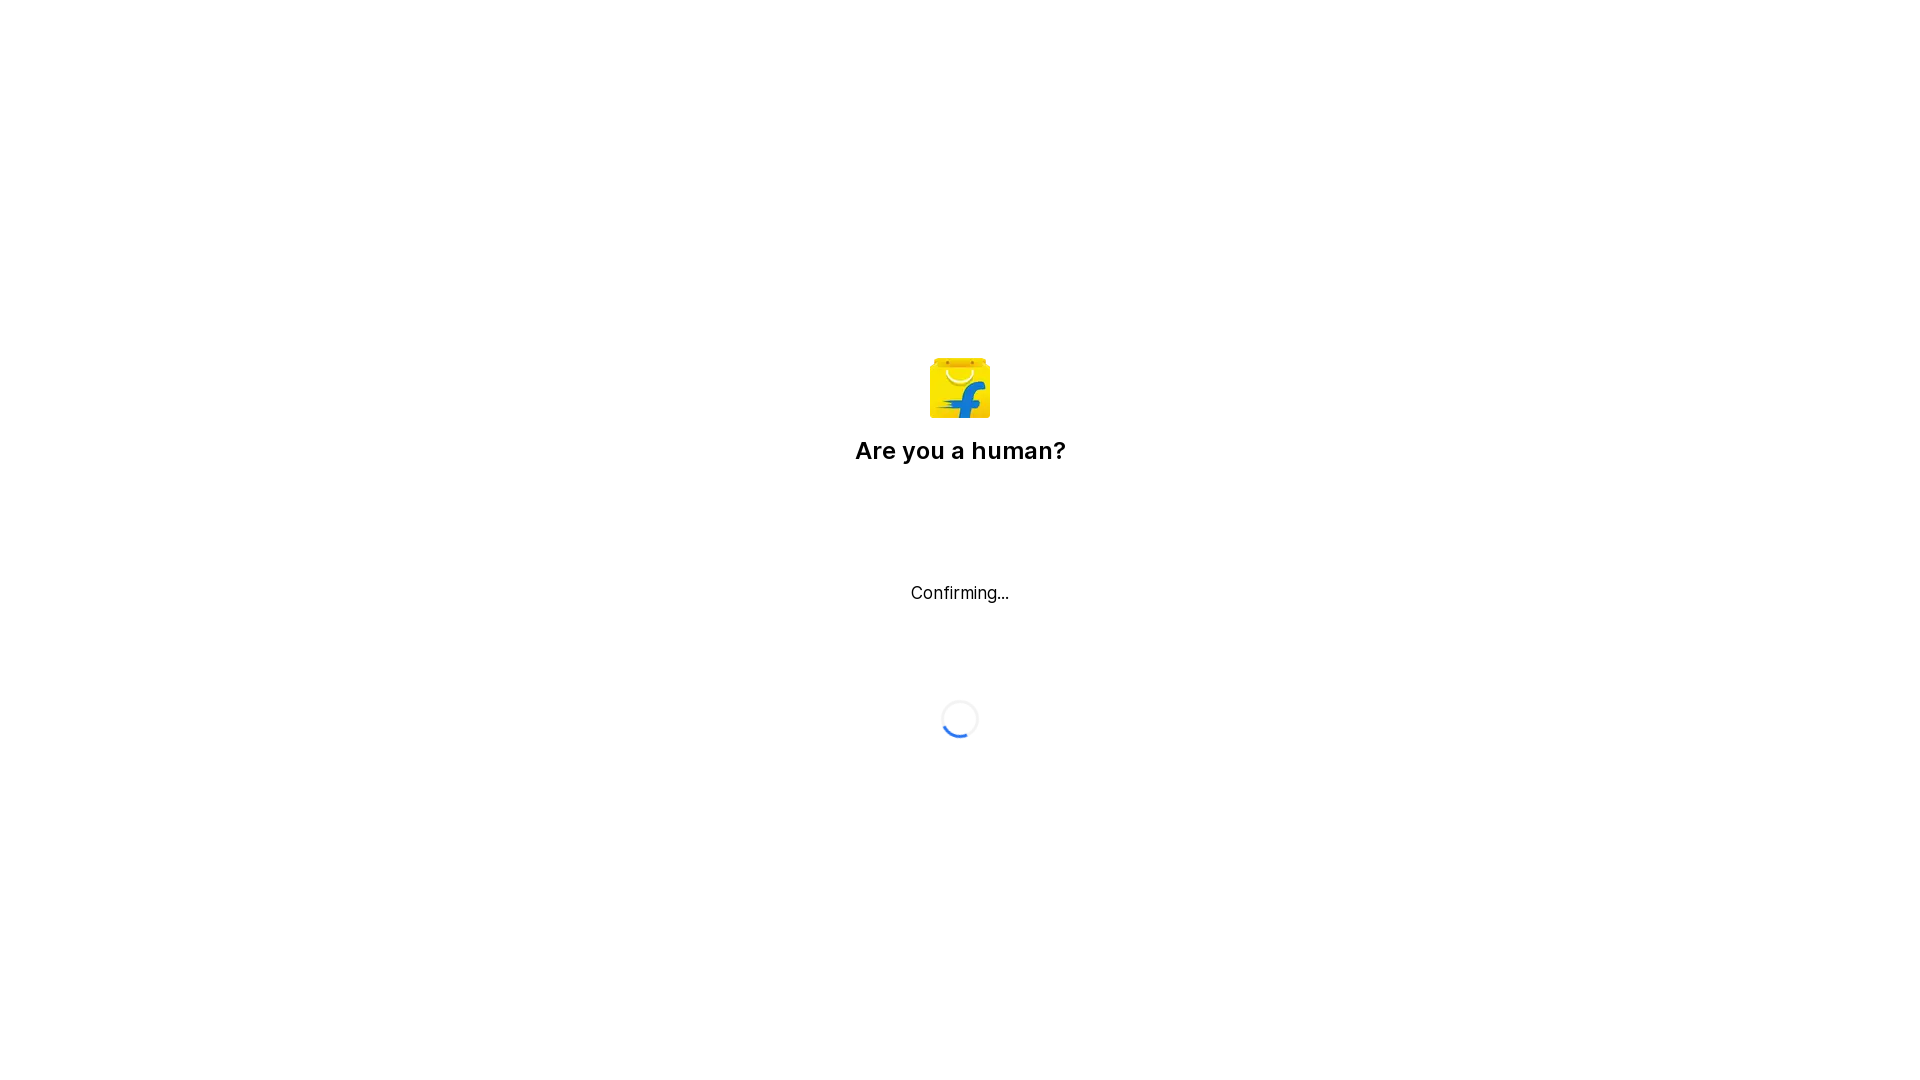

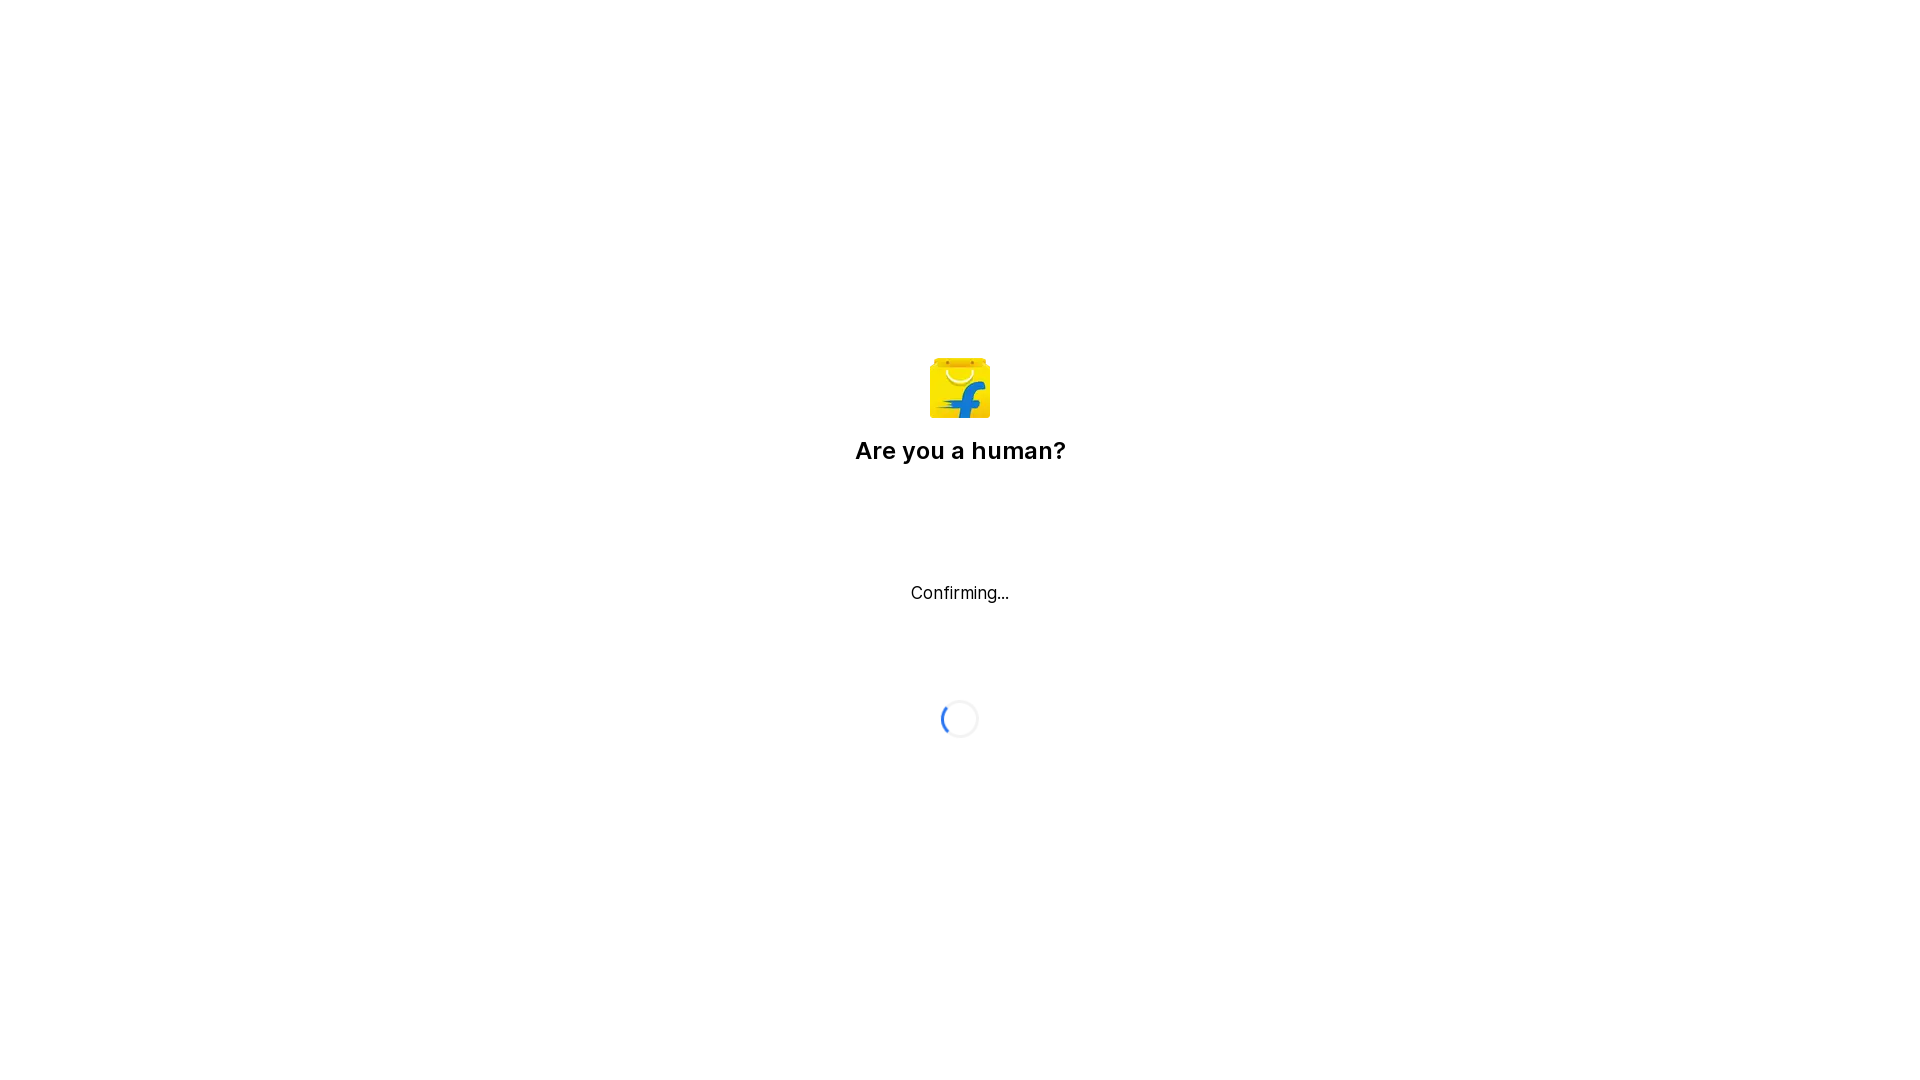